Tests the search functionality by entering a search term and verifying the search results page loads

Starting URL: https://www.asos.com

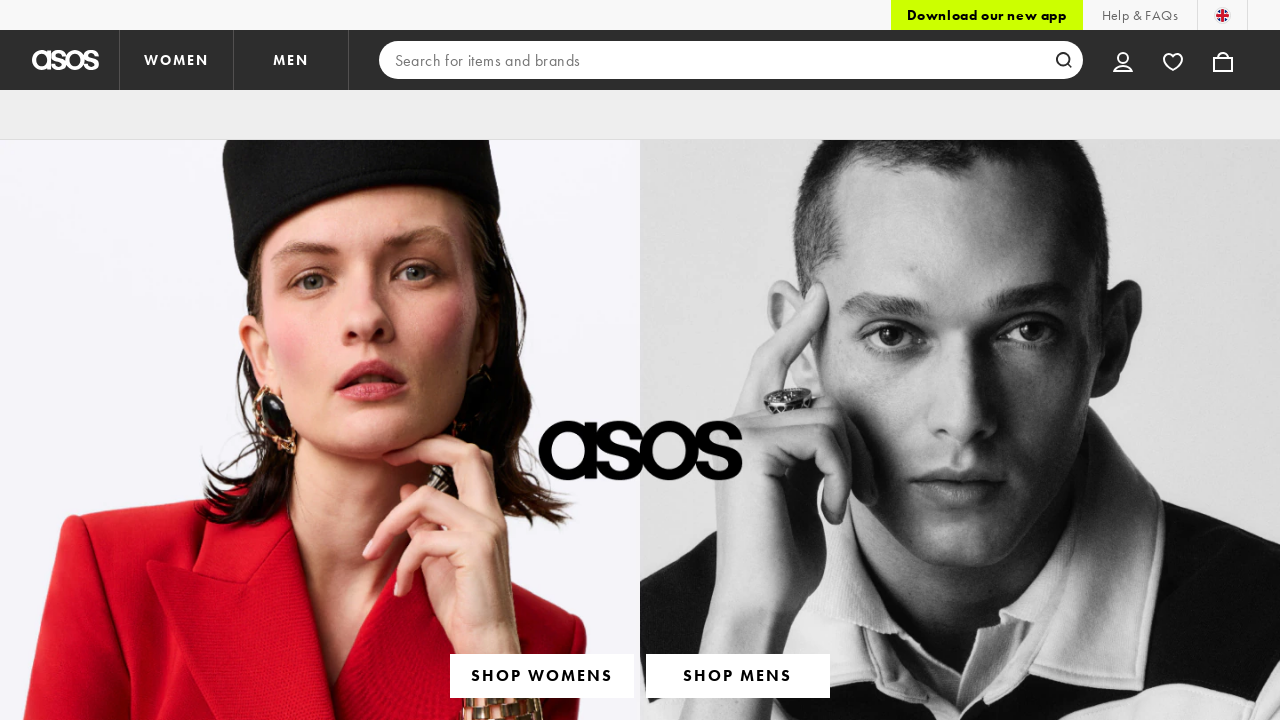

Search field became visible
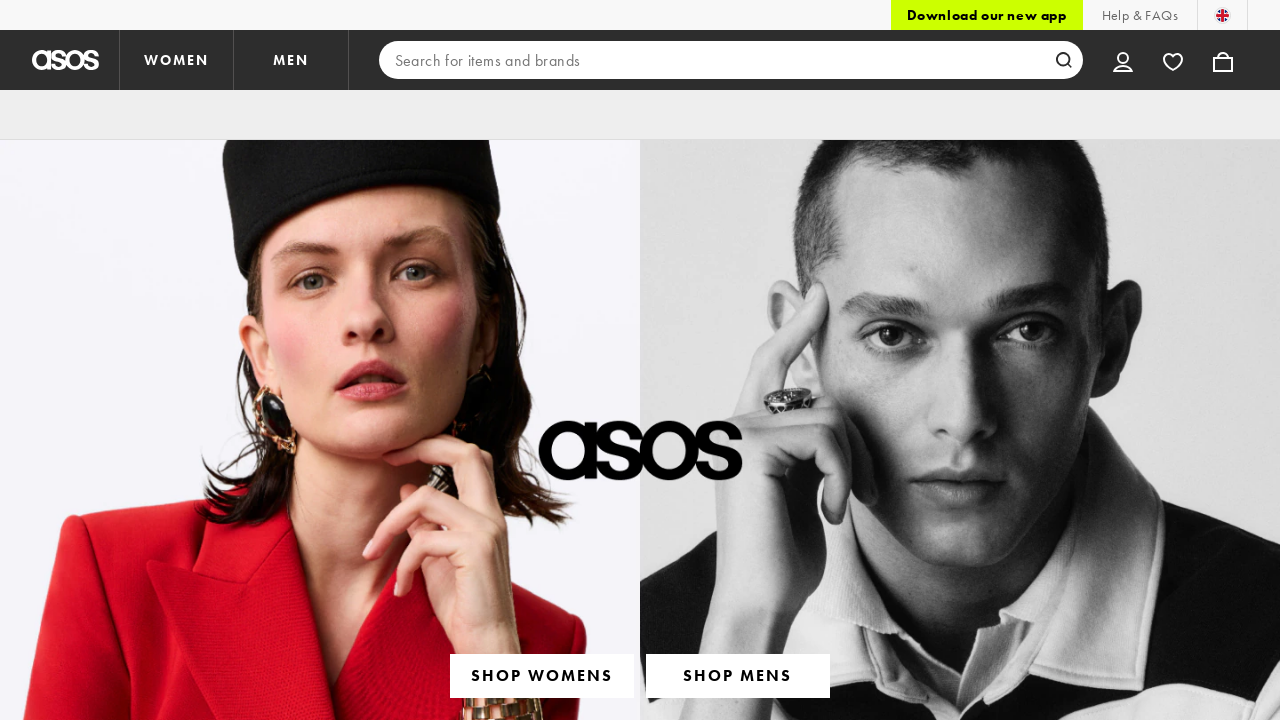

Entered 'dress' into search field on input[type='search']
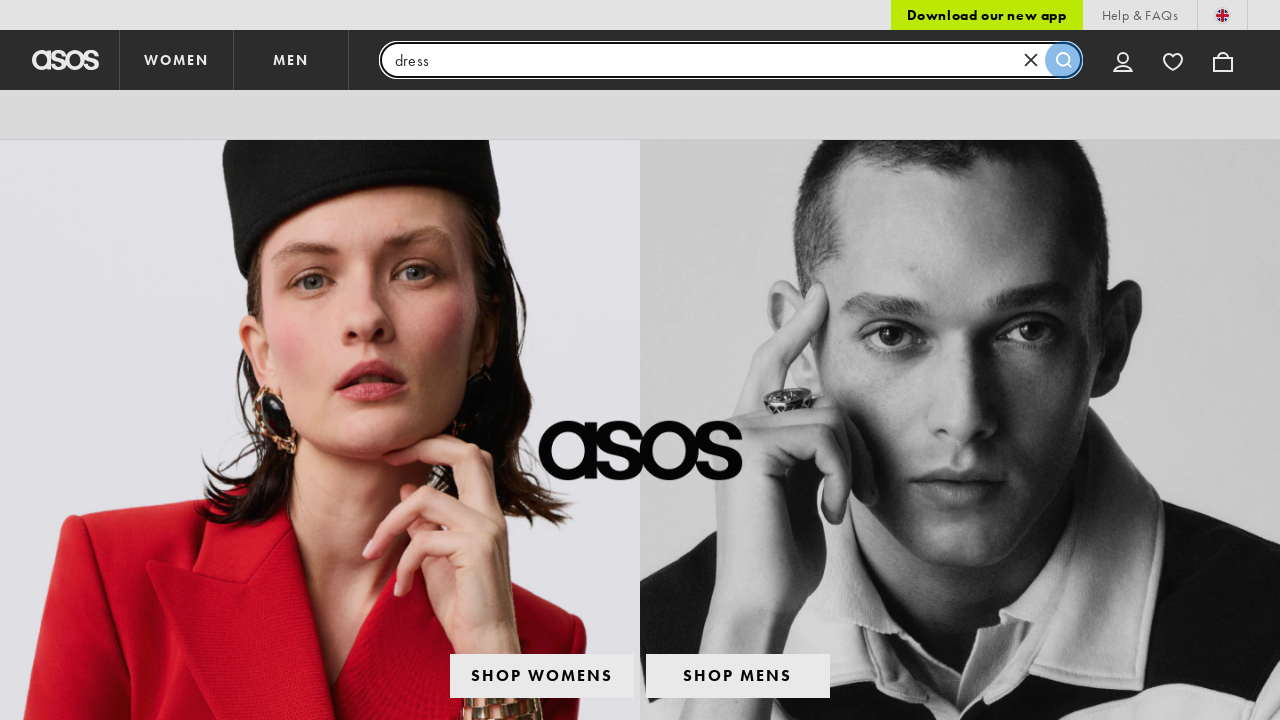

Clicked search button to submit search query at (1064, 60) on button[data-testid='search-button-inline']
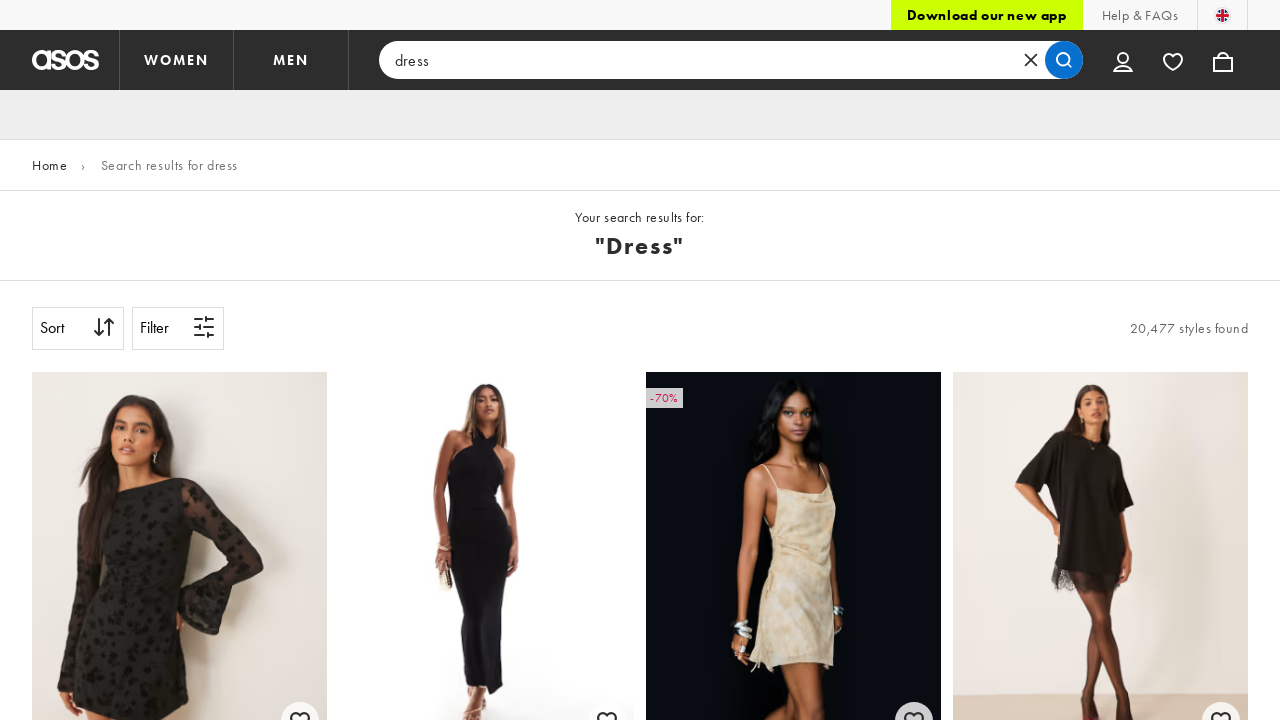

Search results page loaded successfully
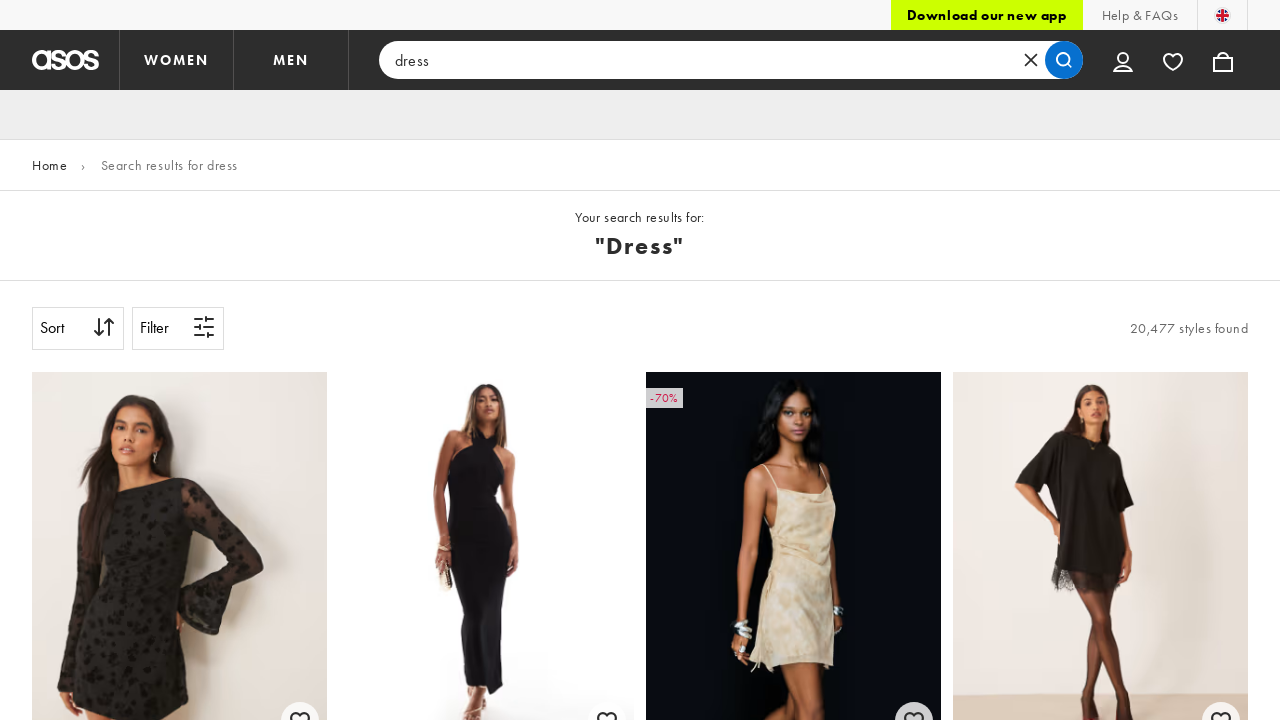

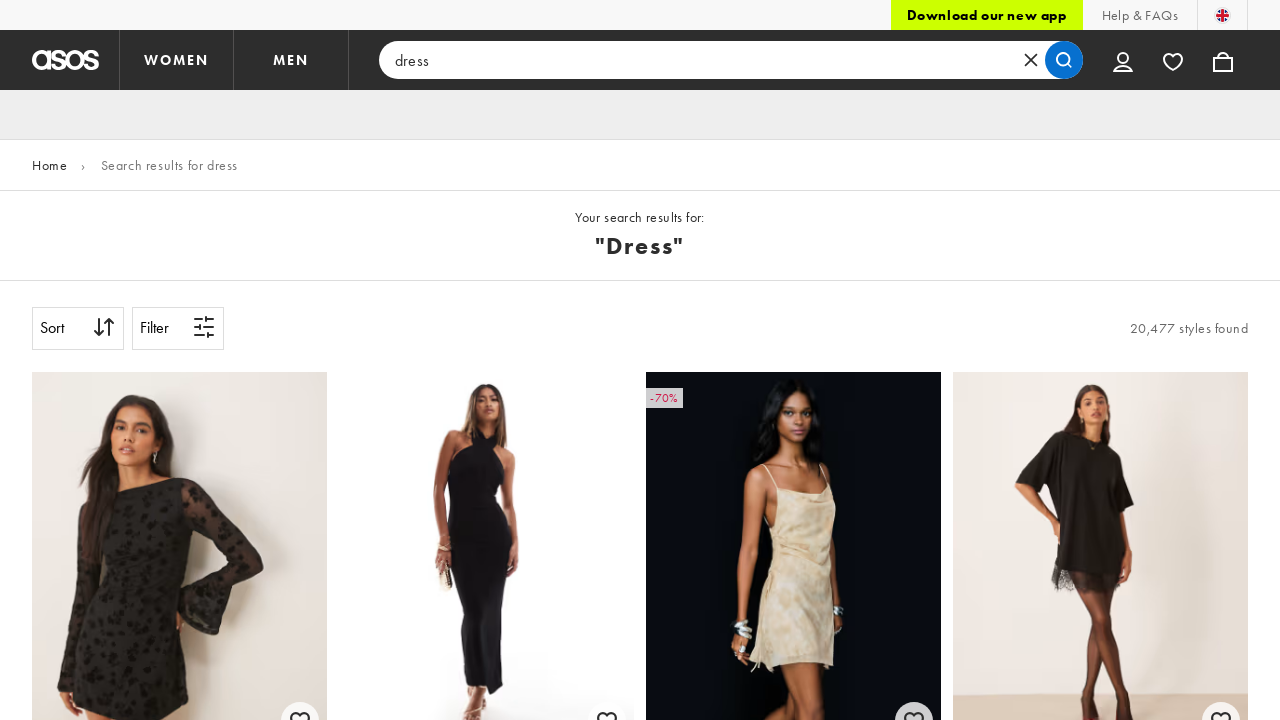